Tests link navigation by opening footer column links in new tabs and switching between them to verify page titles

Starting URL: https://rahulshettyacademy.com/AutomationPractice/

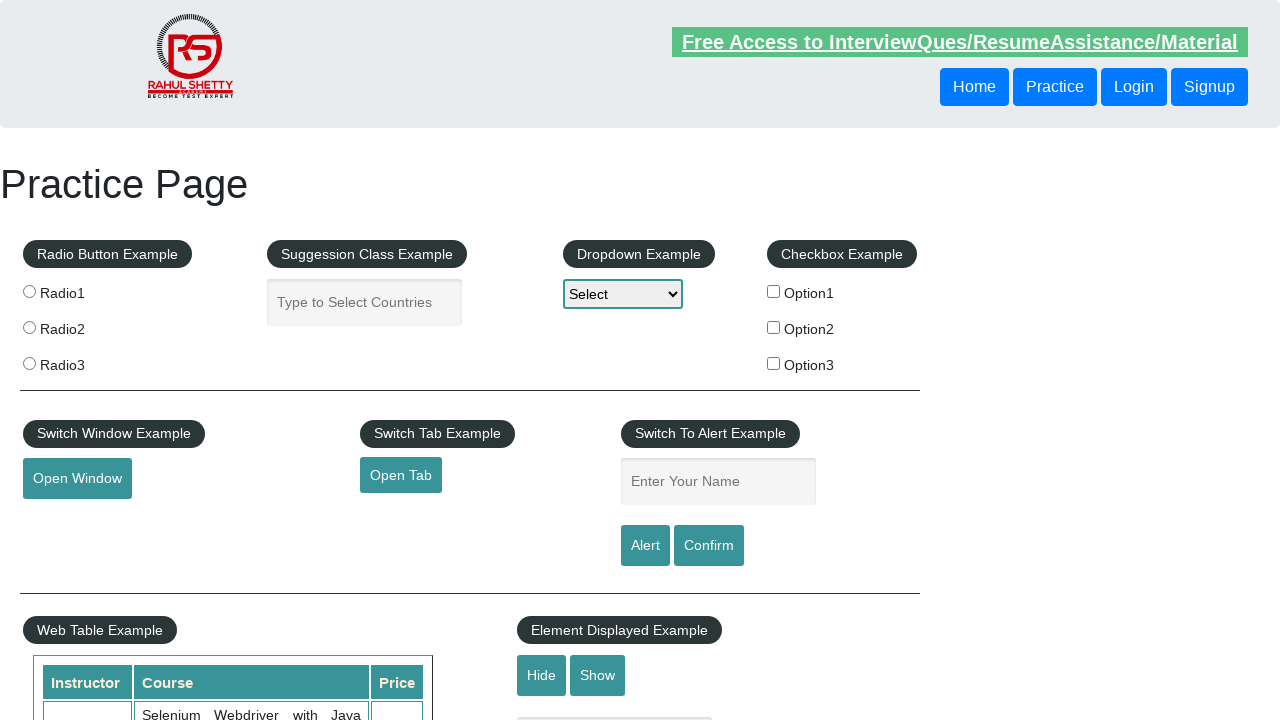

Counted all links on the page
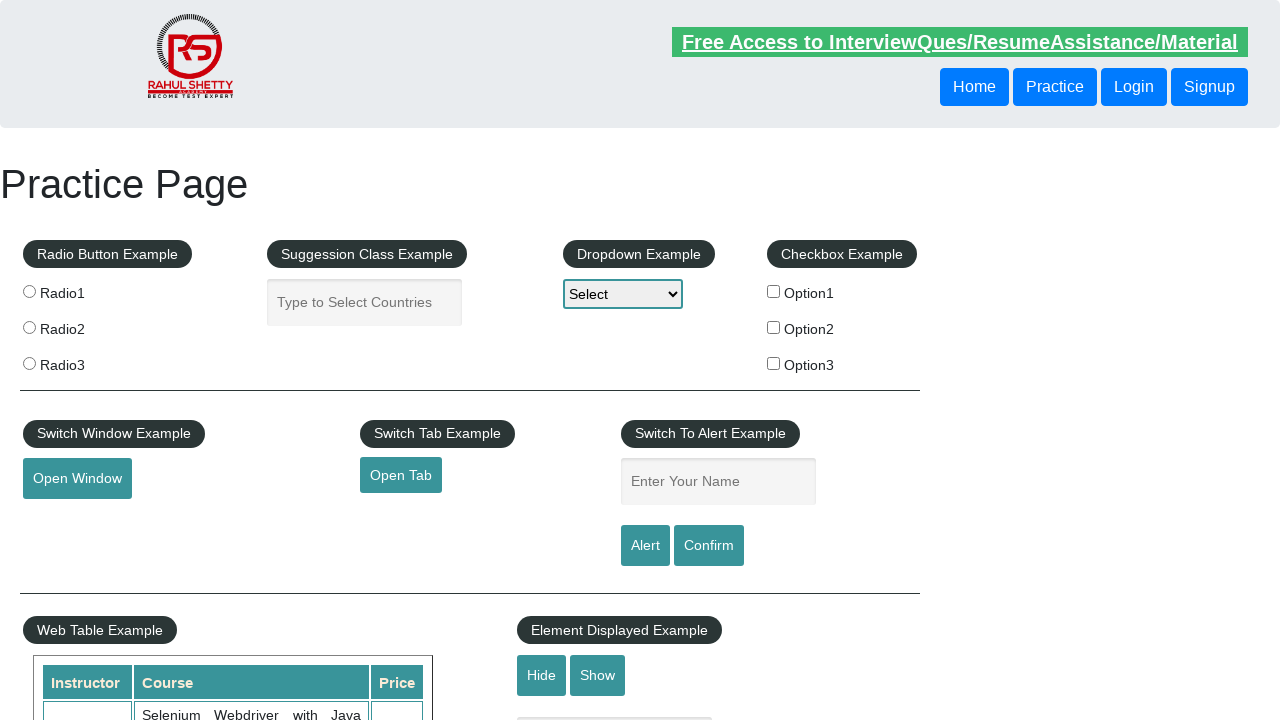

Located footer section (#gf-BIG)
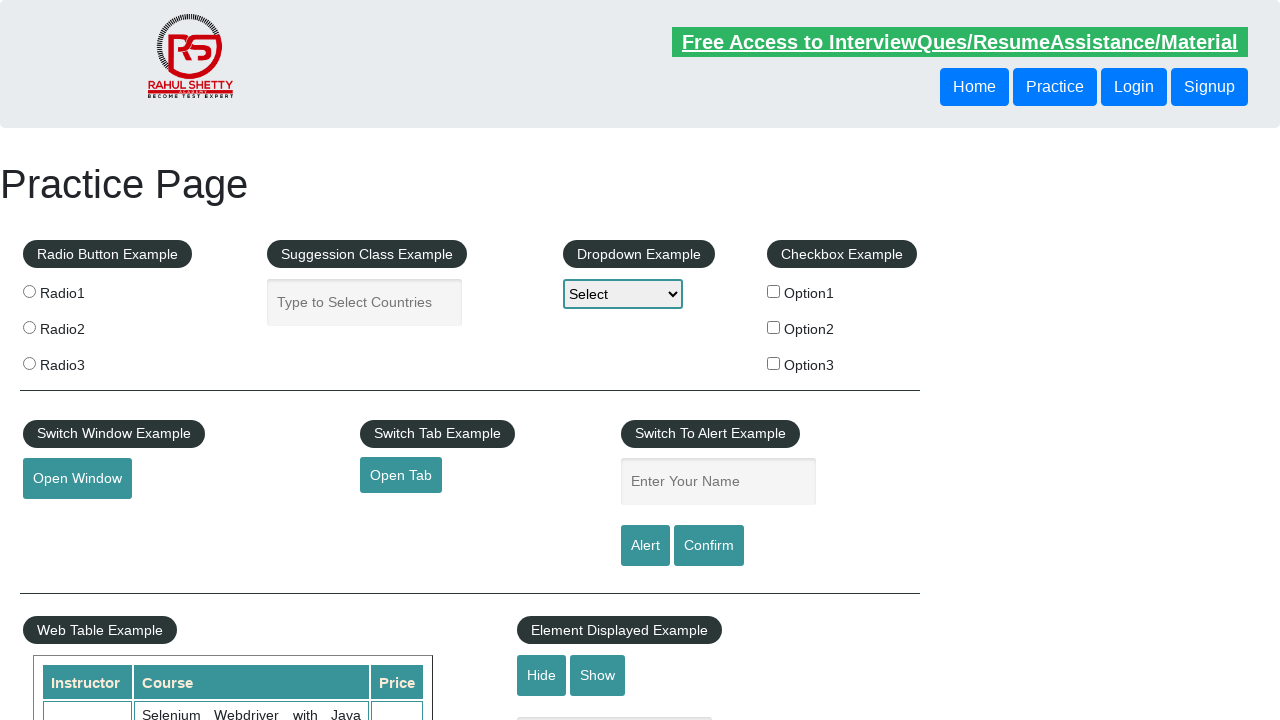

Counted footer section links
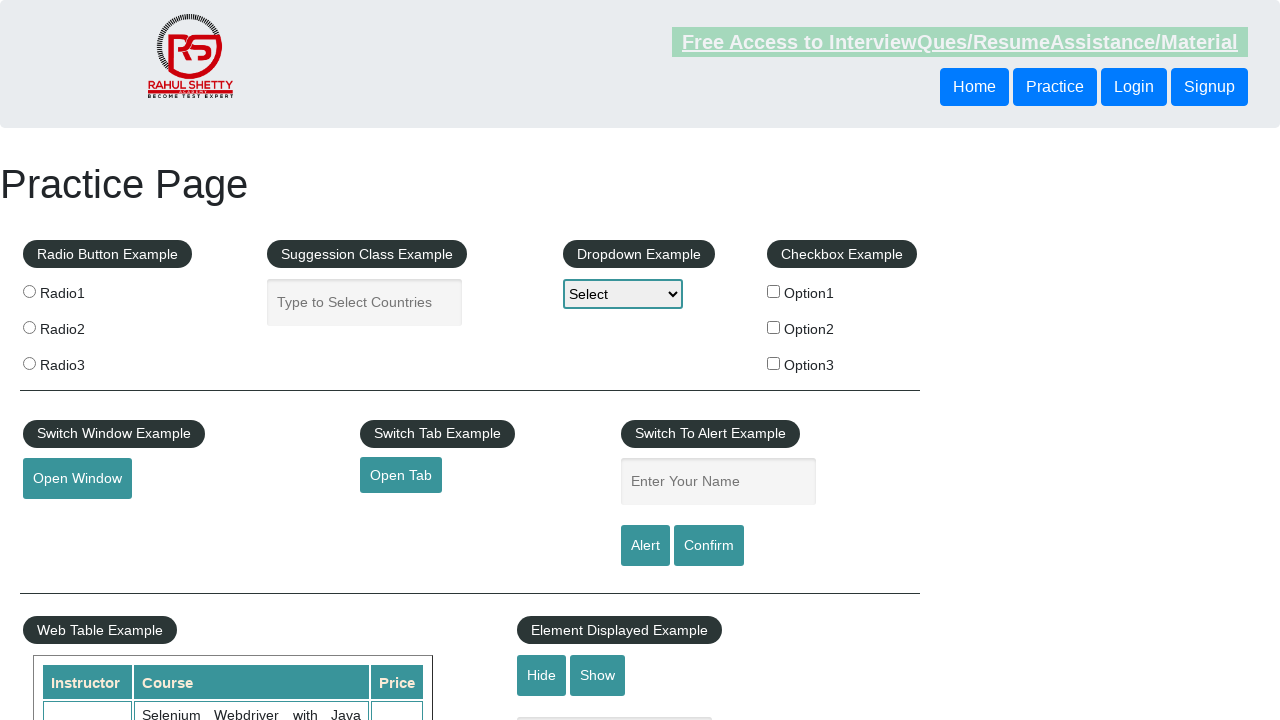

Located first column of footer links
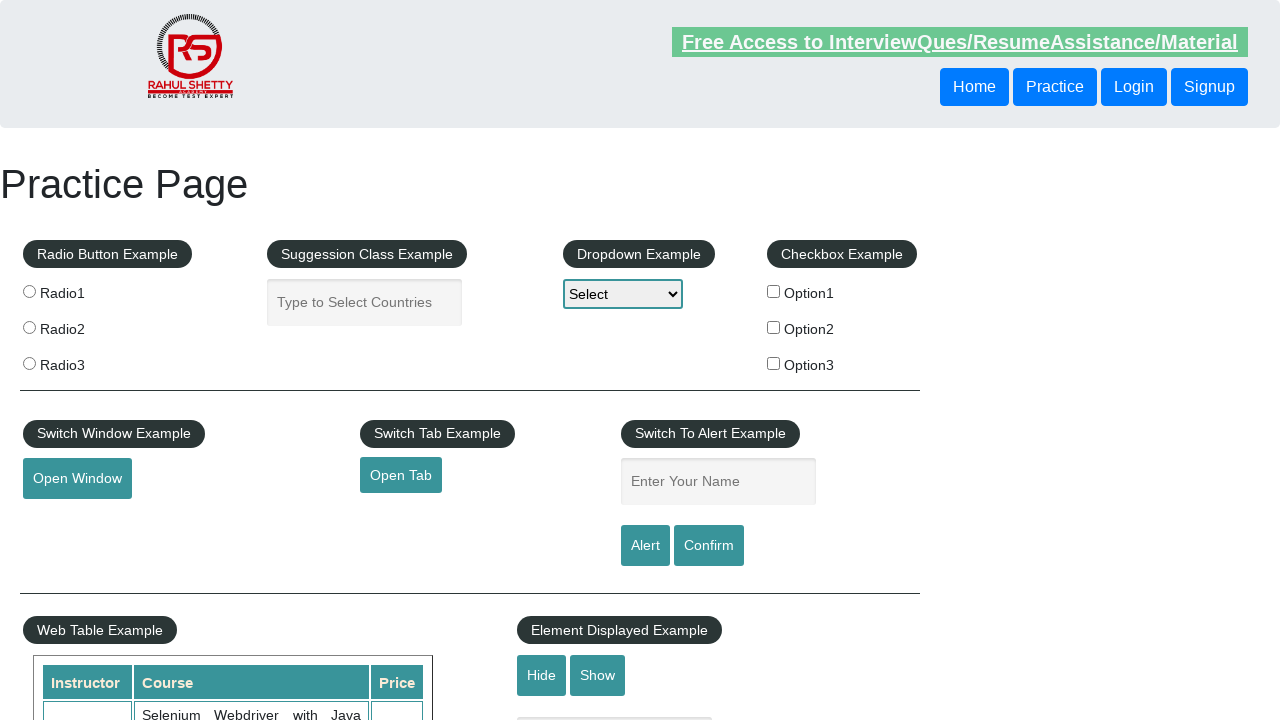

Counted first column footer links
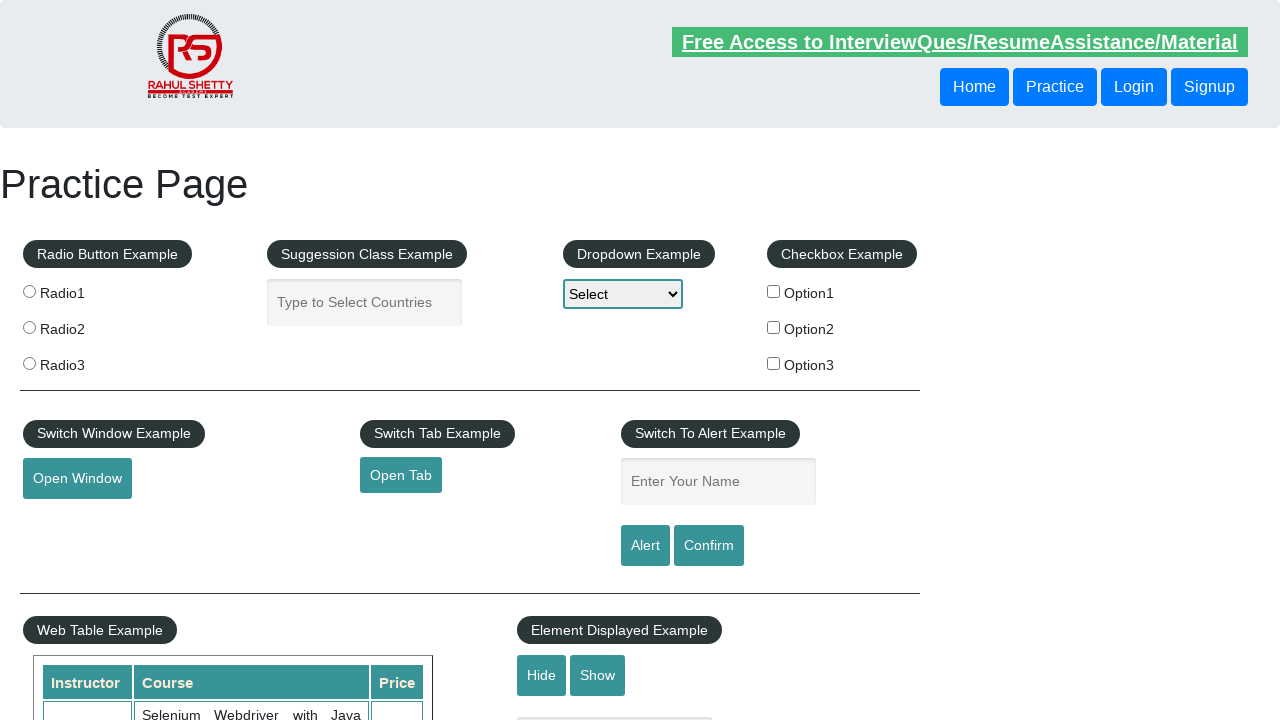

Located footer link at index 1
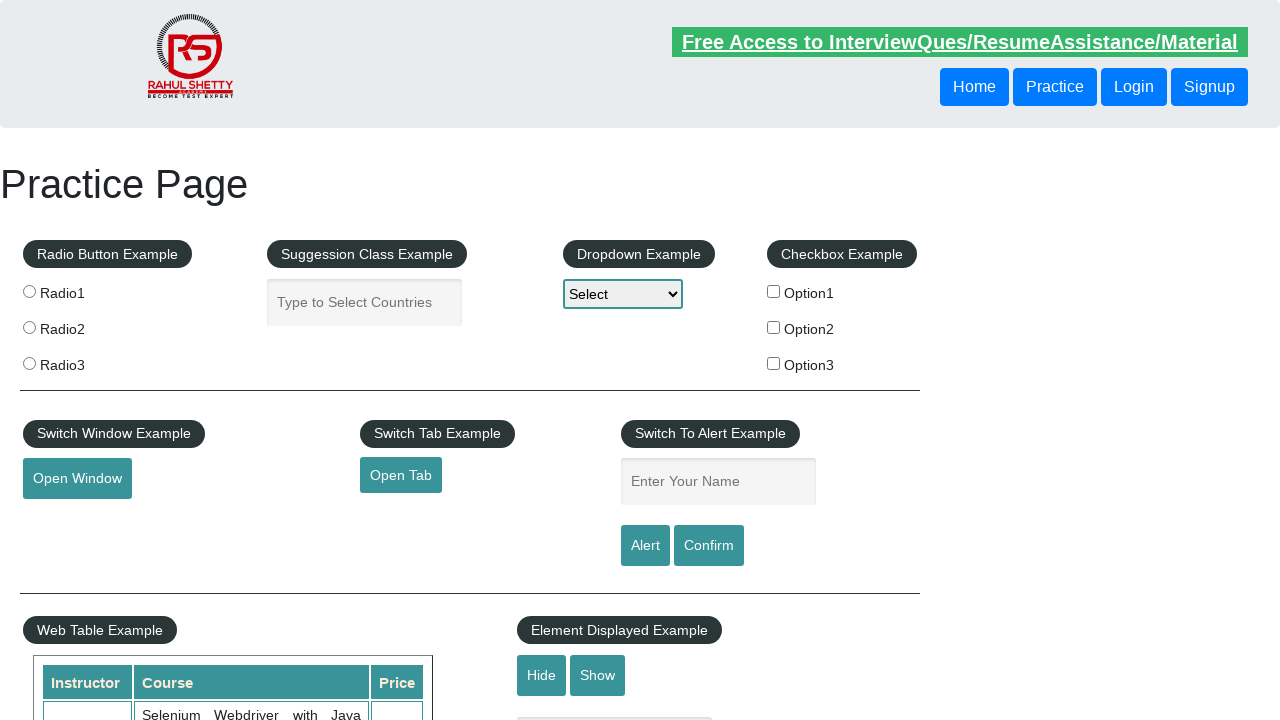

Opened footer link 1 in new tab using Ctrl+Click at (68, 520) on #gf-BIG >> xpath=//table/tbody/tr/td[1]/ul >> a >> nth=1
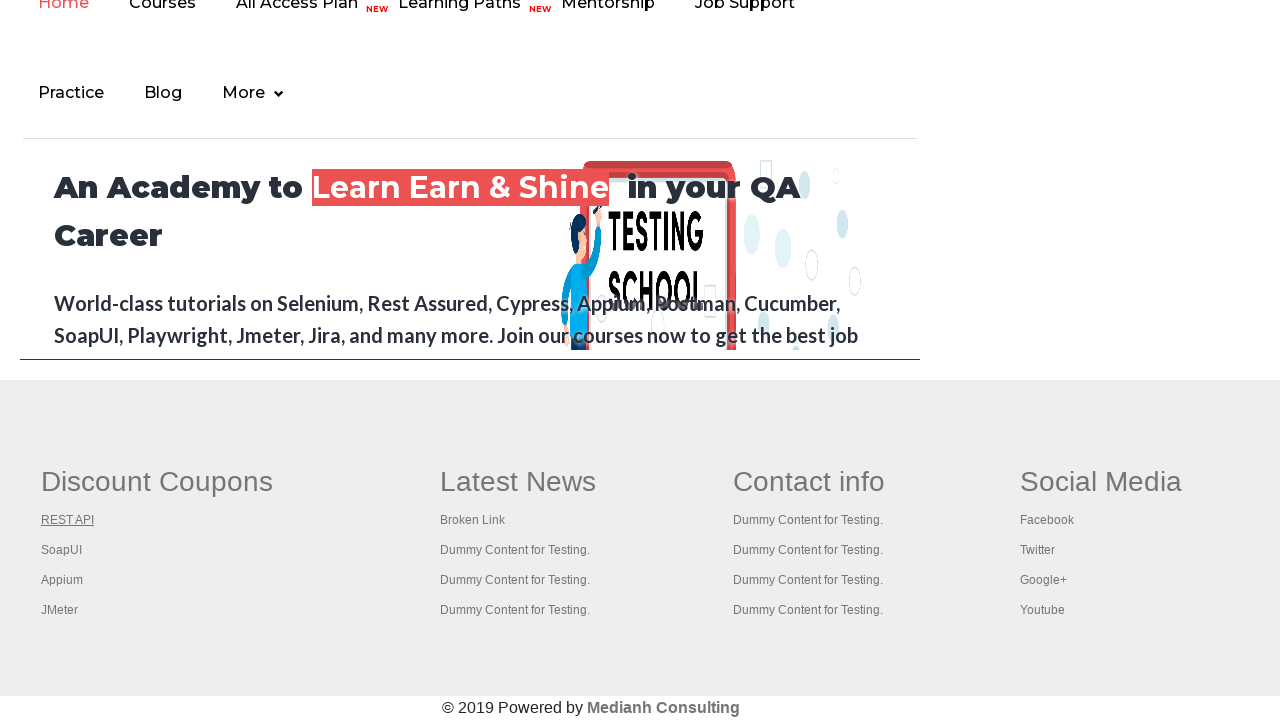

New tab 1 finished loading
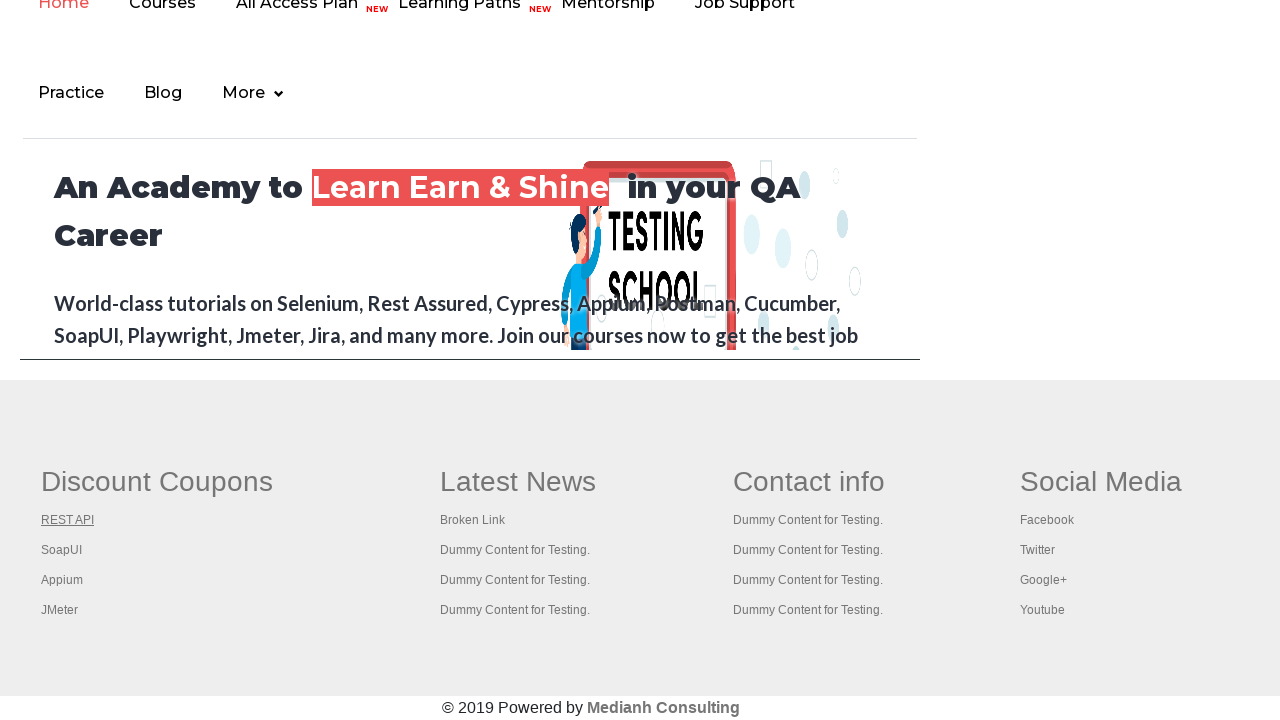

Located footer link at index 2
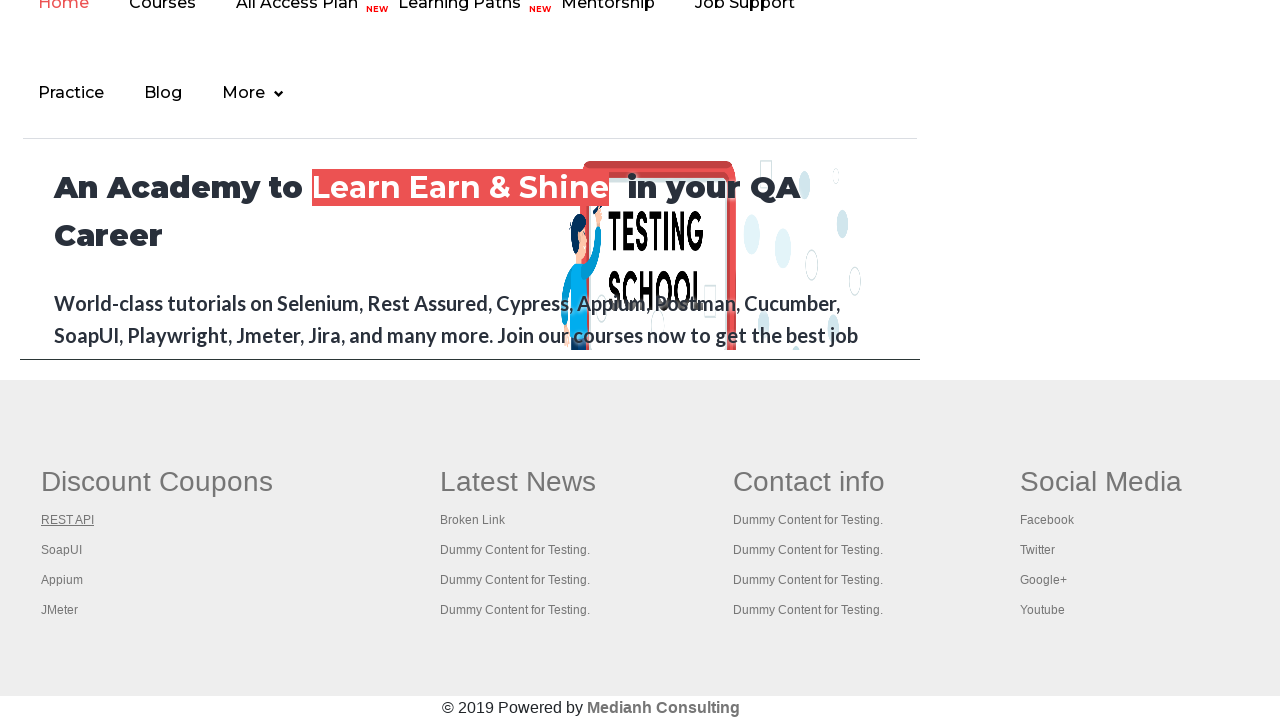

Opened footer link 2 in new tab using Ctrl+Click at (62, 550) on #gf-BIG >> xpath=//table/tbody/tr/td[1]/ul >> a >> nth=2
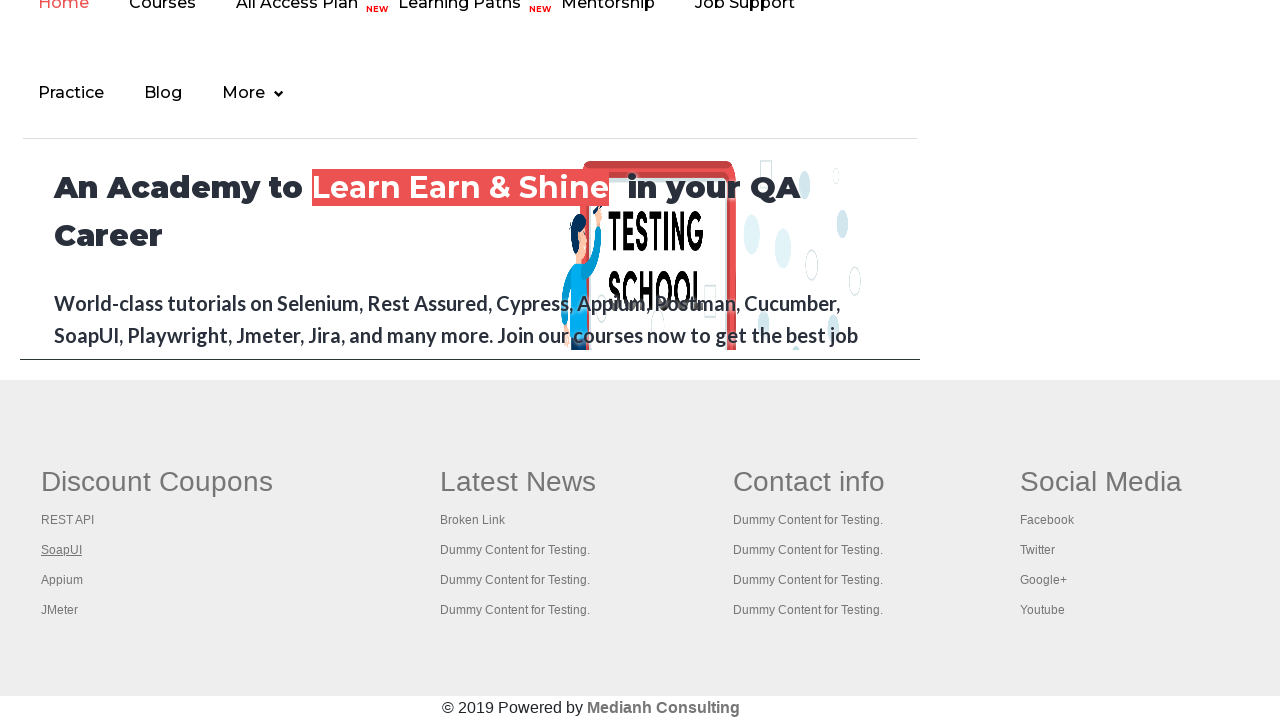

New tab 2 finished loading
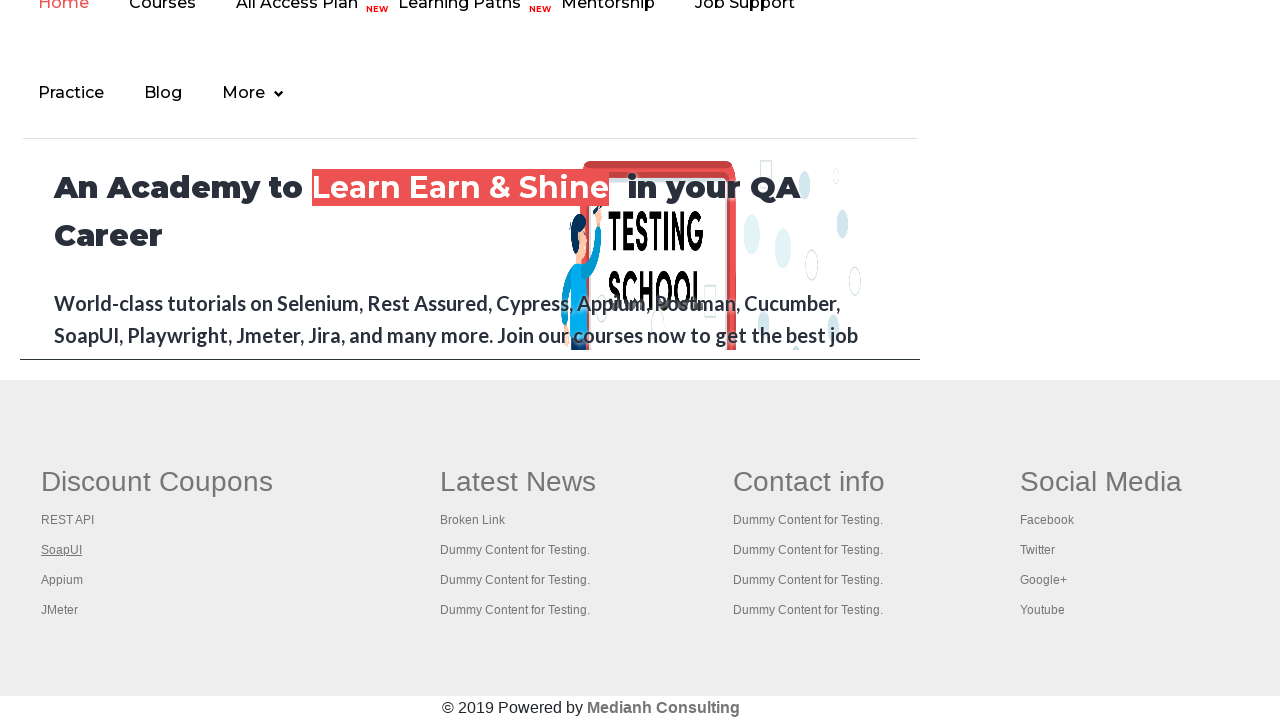

Located footer link at index 3
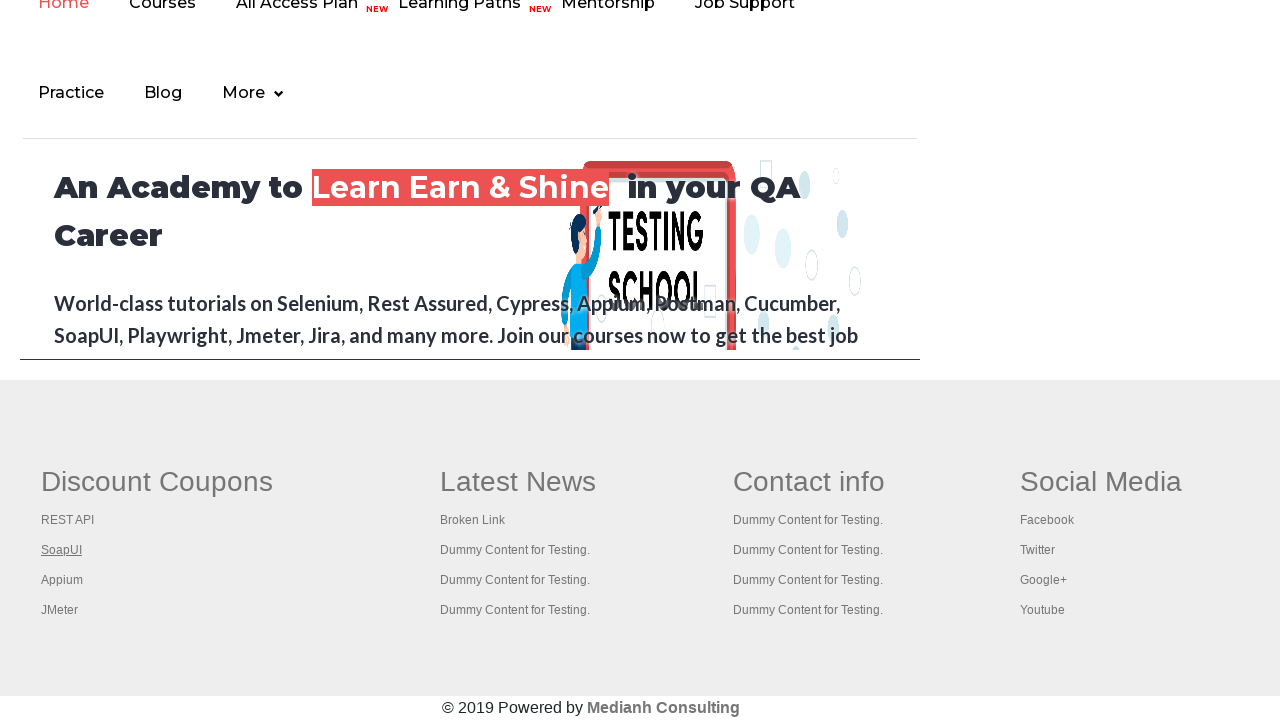

Opened footer link 3 in new tab using Ctrl+Click at (62, 580) on #gf-BIG >> xpath=//table/tbody/tr/td[1]/ul >> a >> nth=3
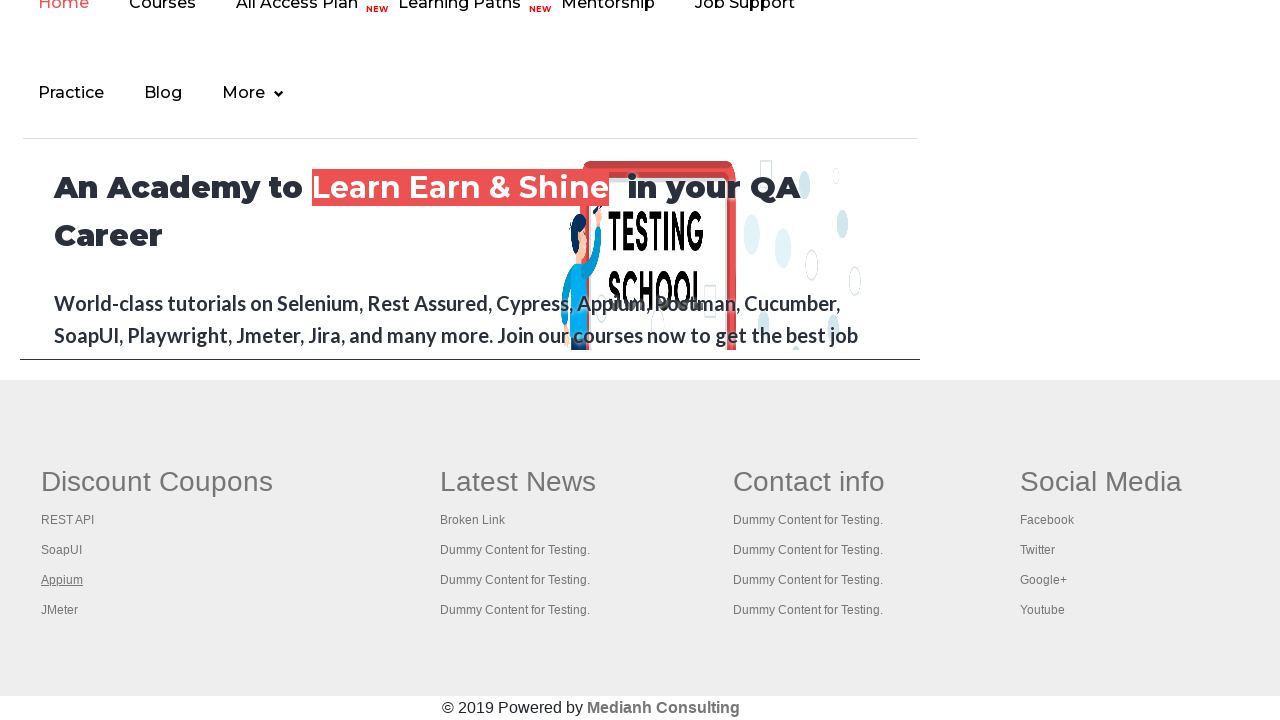

New tab 3 finished loading
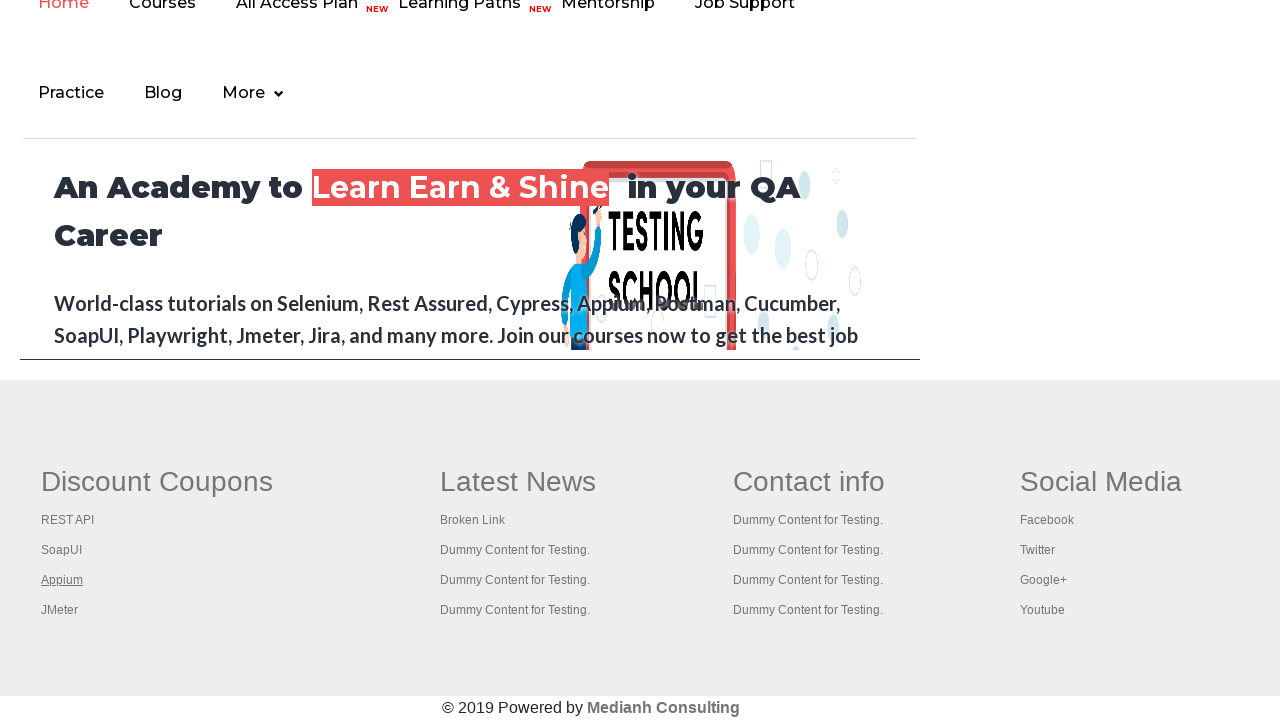

Located footer link at index 4
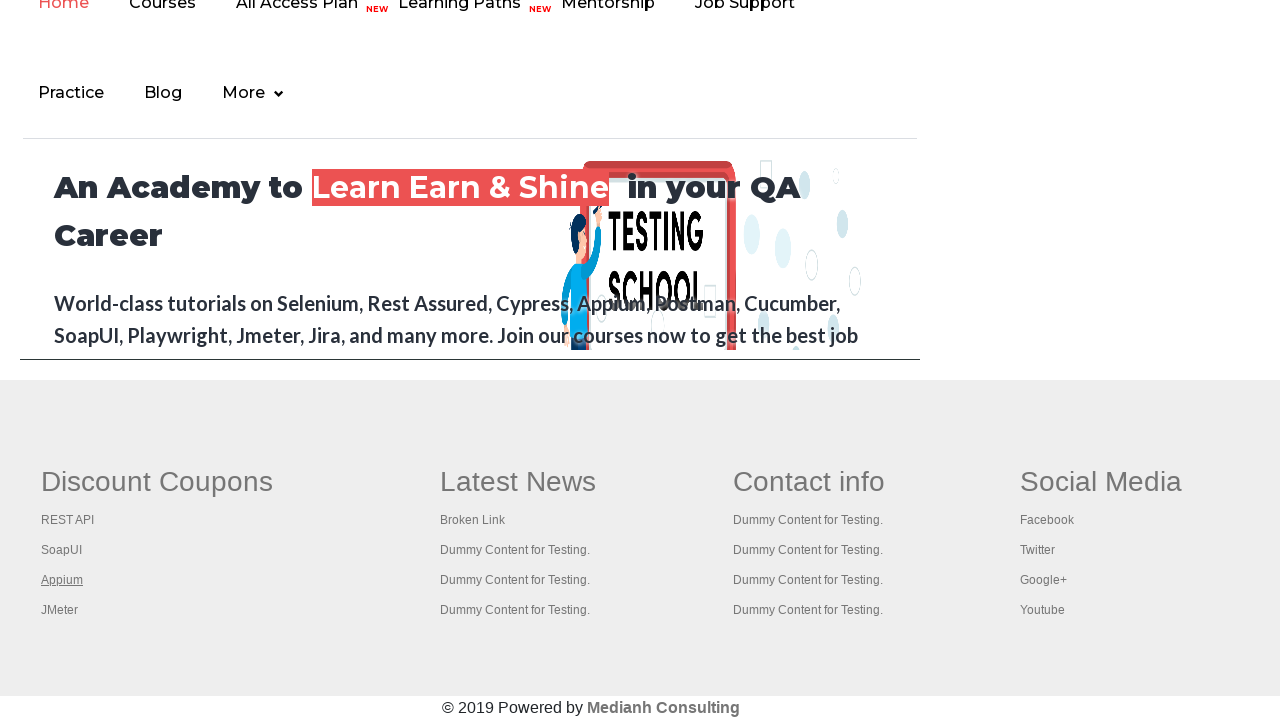

Opened footer link 4 in new tab using Ctrl+Click at (60, 610) on #gf-BIG >> xpath=//table/tbody/tr/td[1]/ul >> a >> nth=4
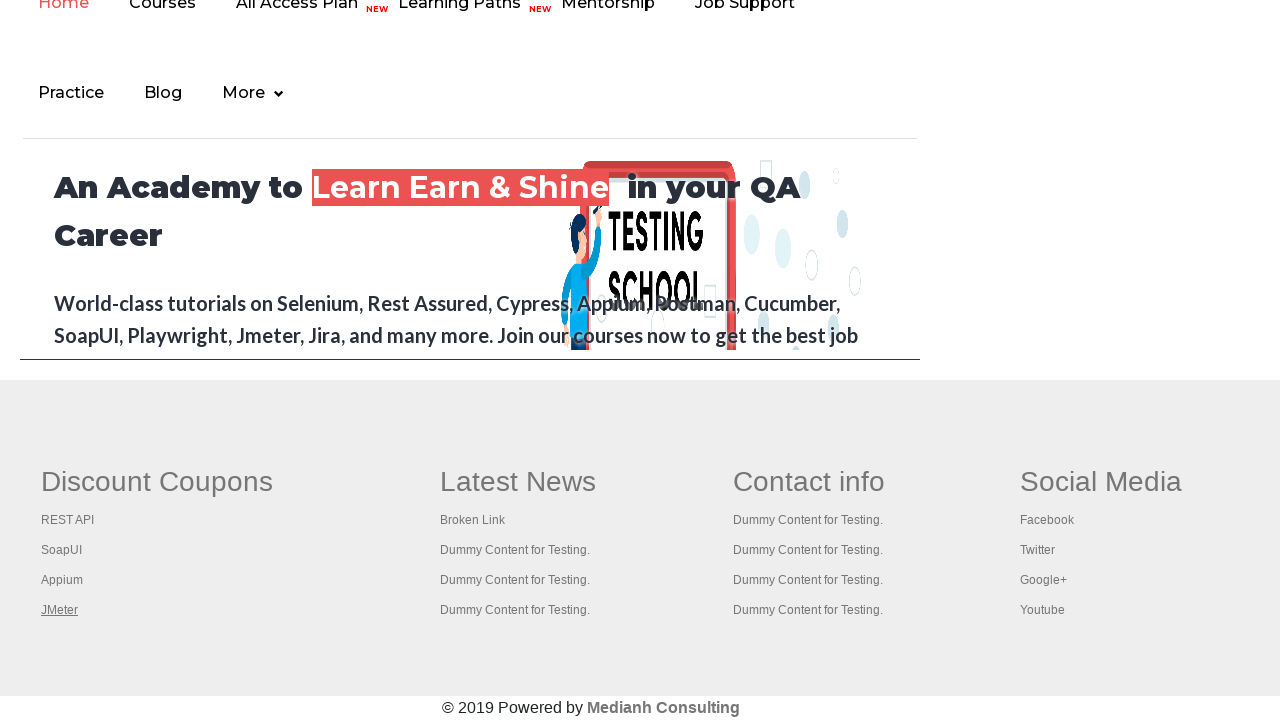

New tab 4 finished loading
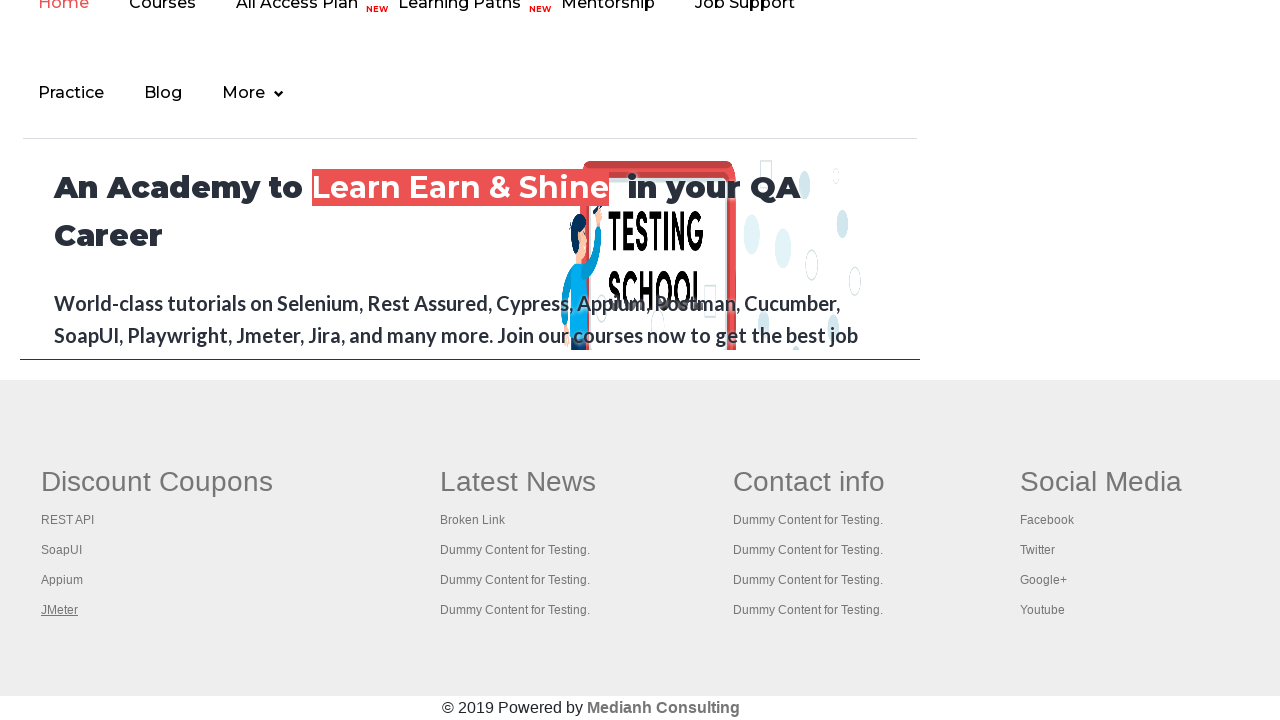

Retrieved all open pages from context
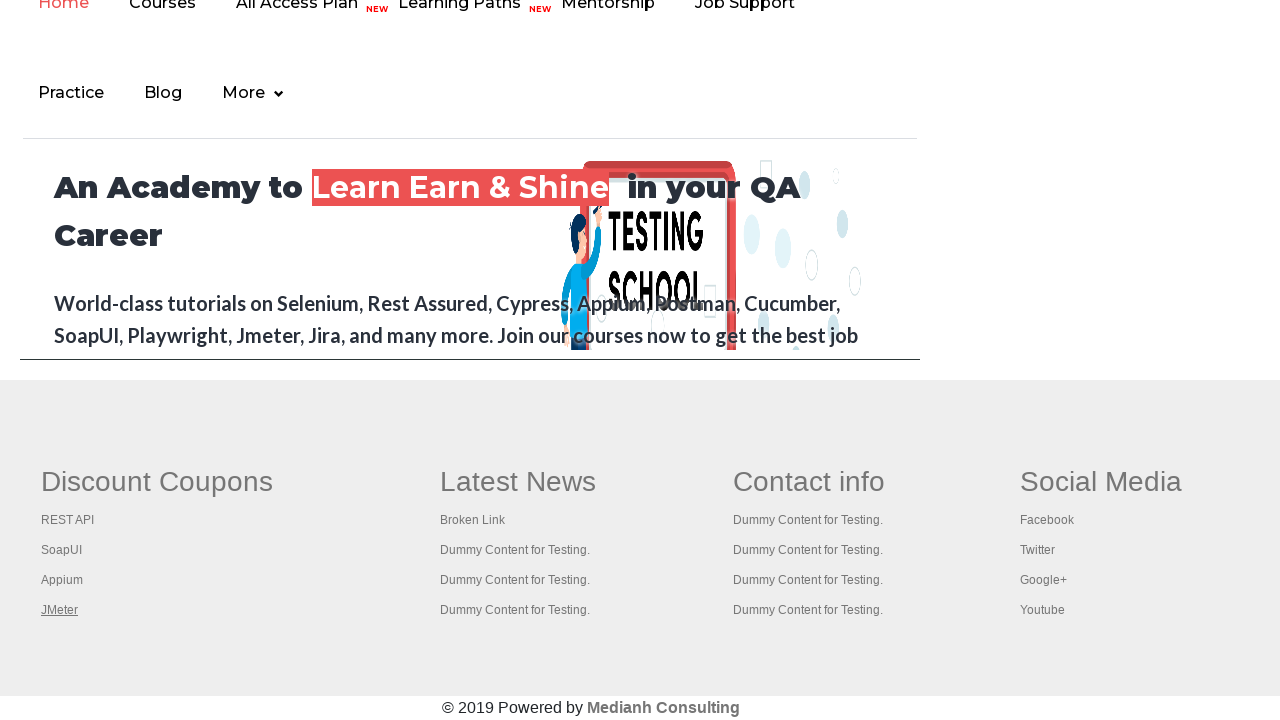

Verified page title: Practice Page
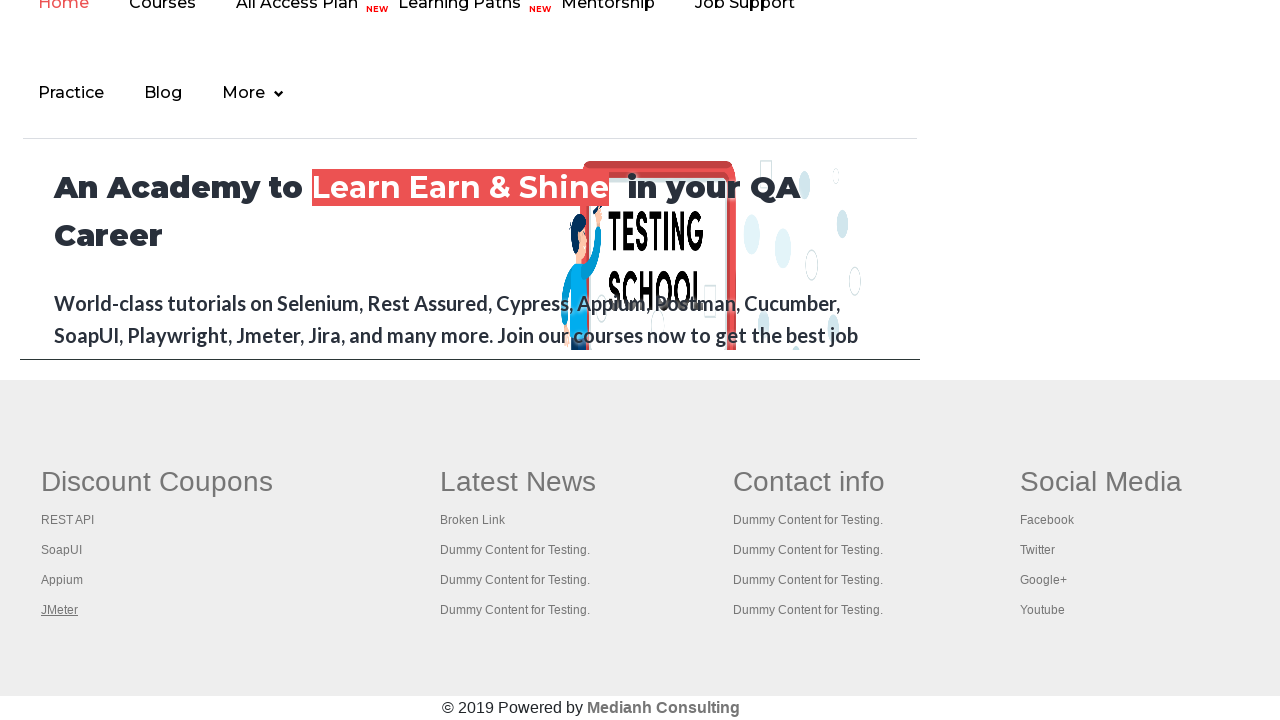

Verified page title: REST API Tutorial
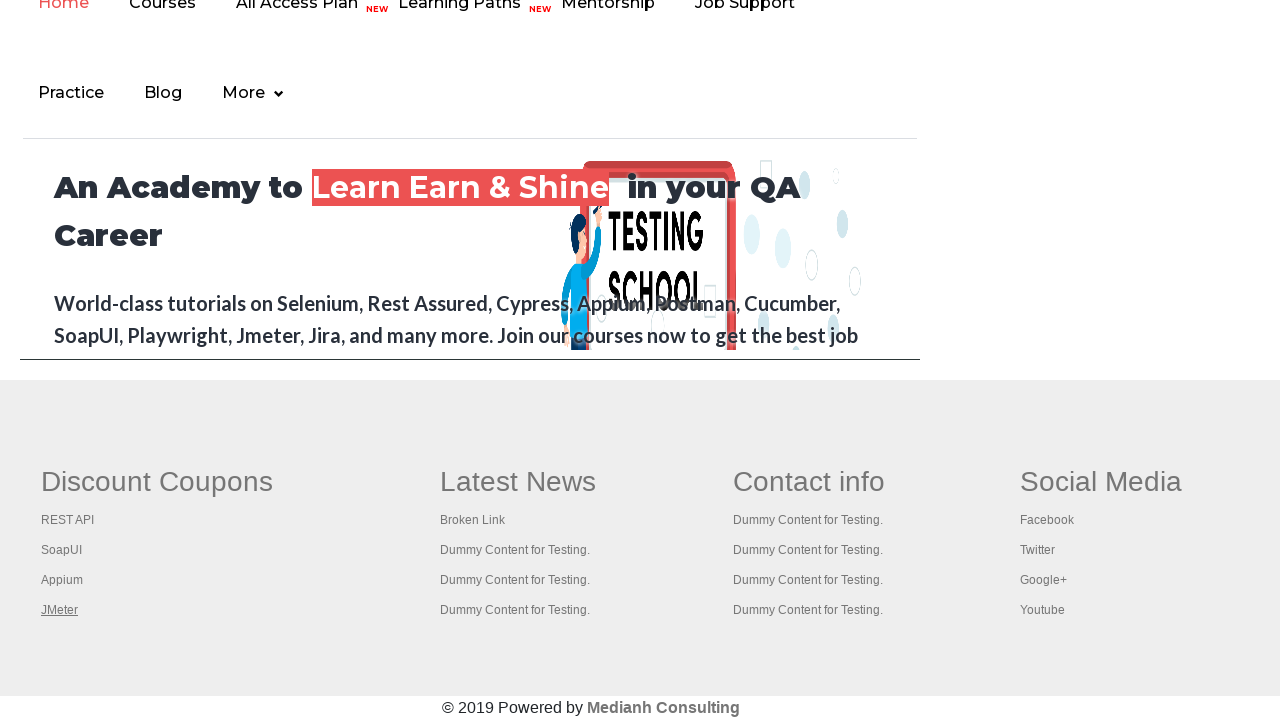

Verified page title: The World’s Most Popular API Testing Tool | SoapUI
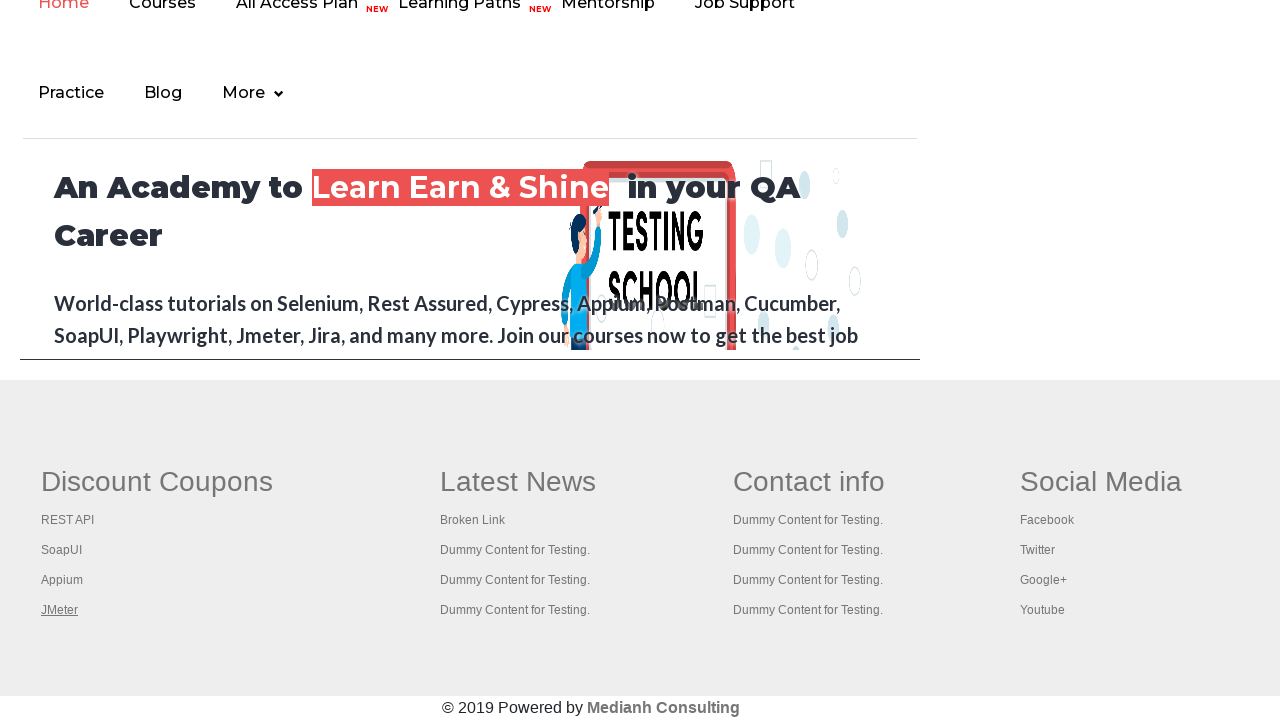

Verified page title: Appium tutorial for Mobile Apps testing | RahulShetty Academy | Rahul
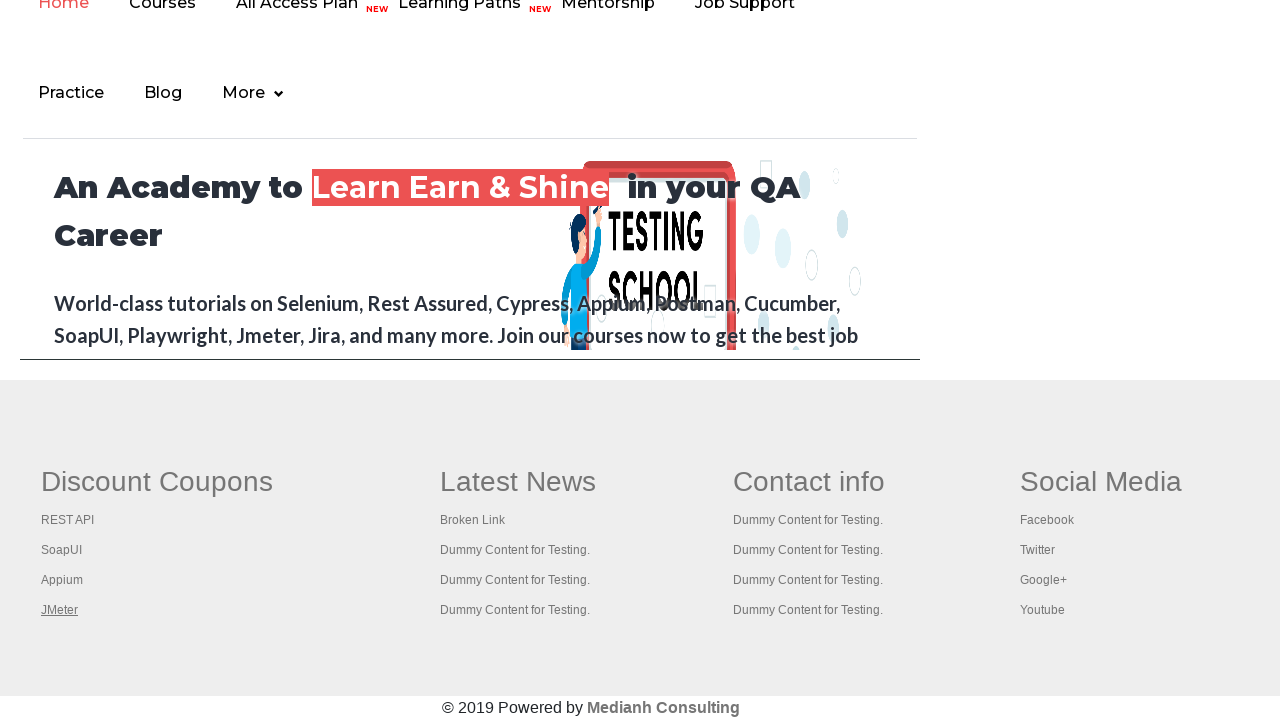

Verified page title: Apache JMeter - Apache JMeter™
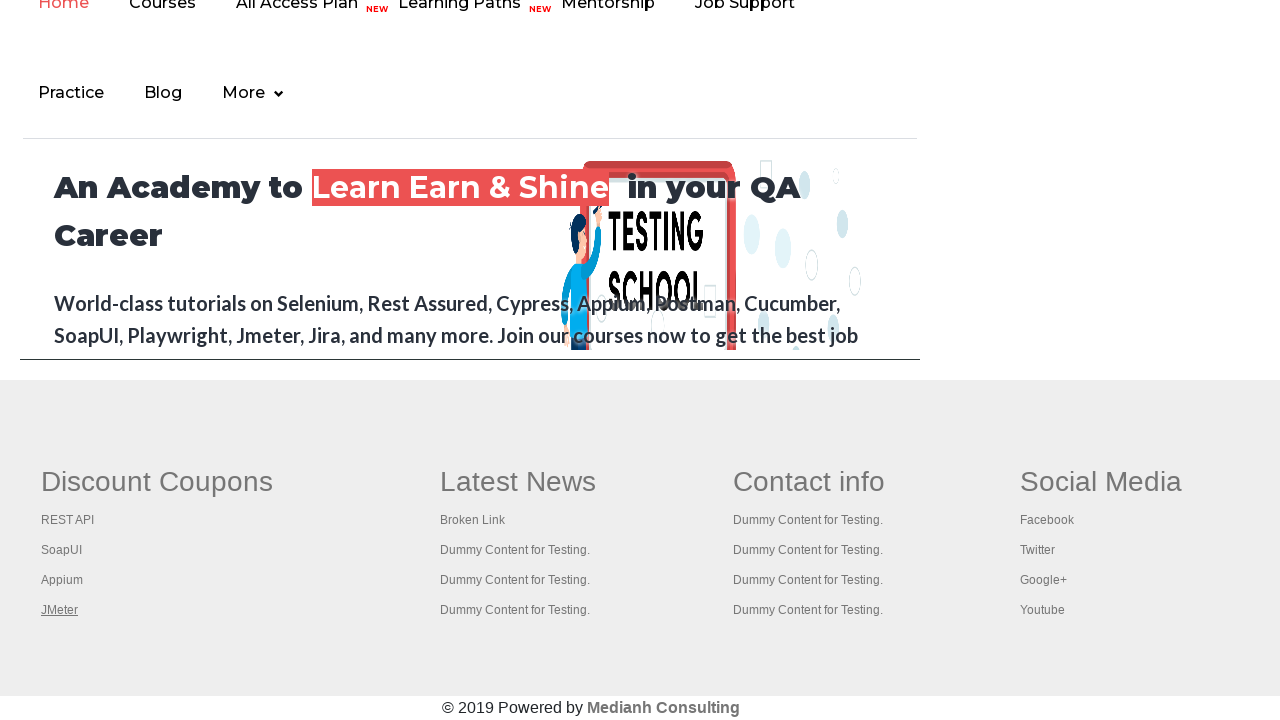

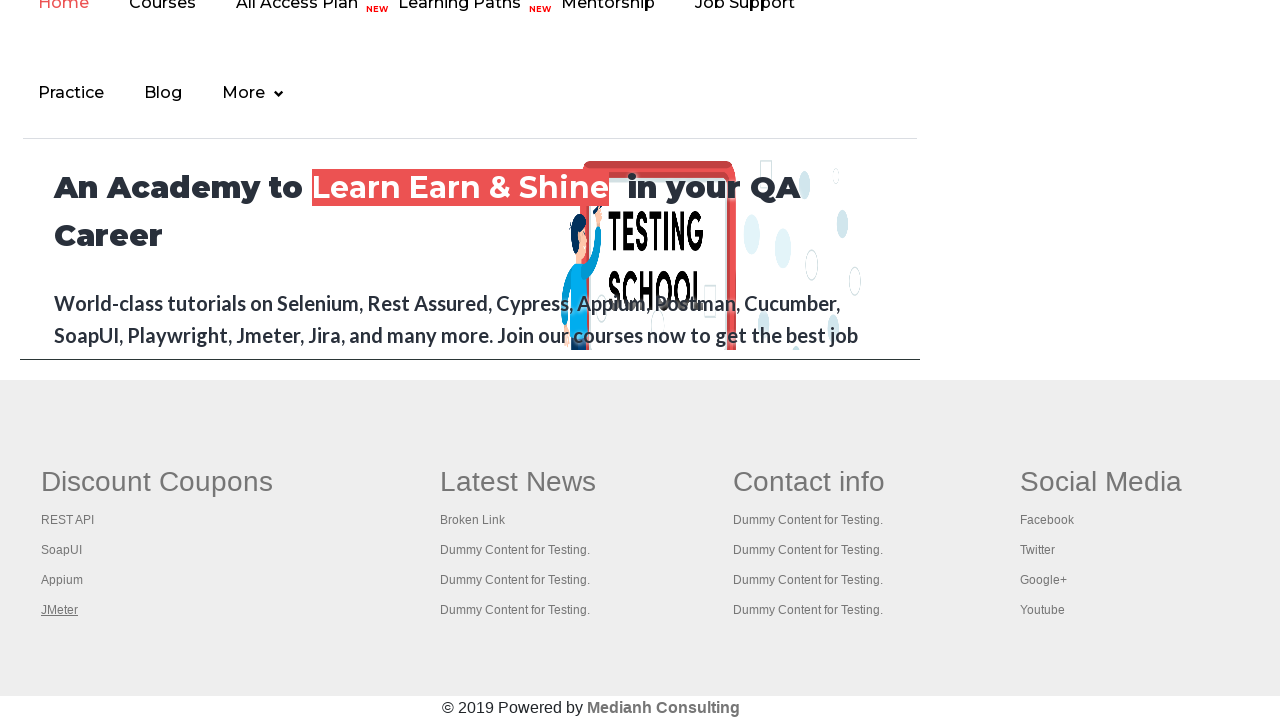